Tests a registration form by filling out personal information fields (first name, last name, username, email, password, phone, gender, date of birth) and selecting options from department and job title dropdowns.

Starting URL: https://practice.cydeo.com/registration_form

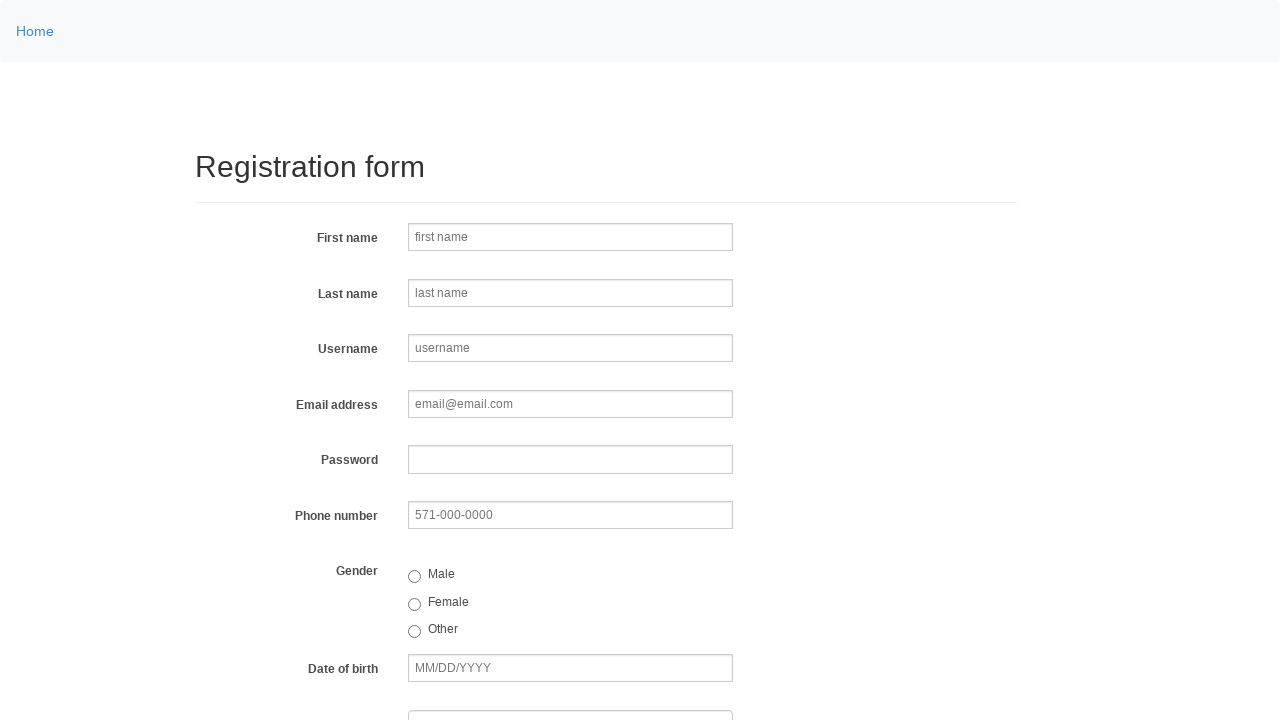

Filled first name field with 'Marcus' on input[name='firstname']
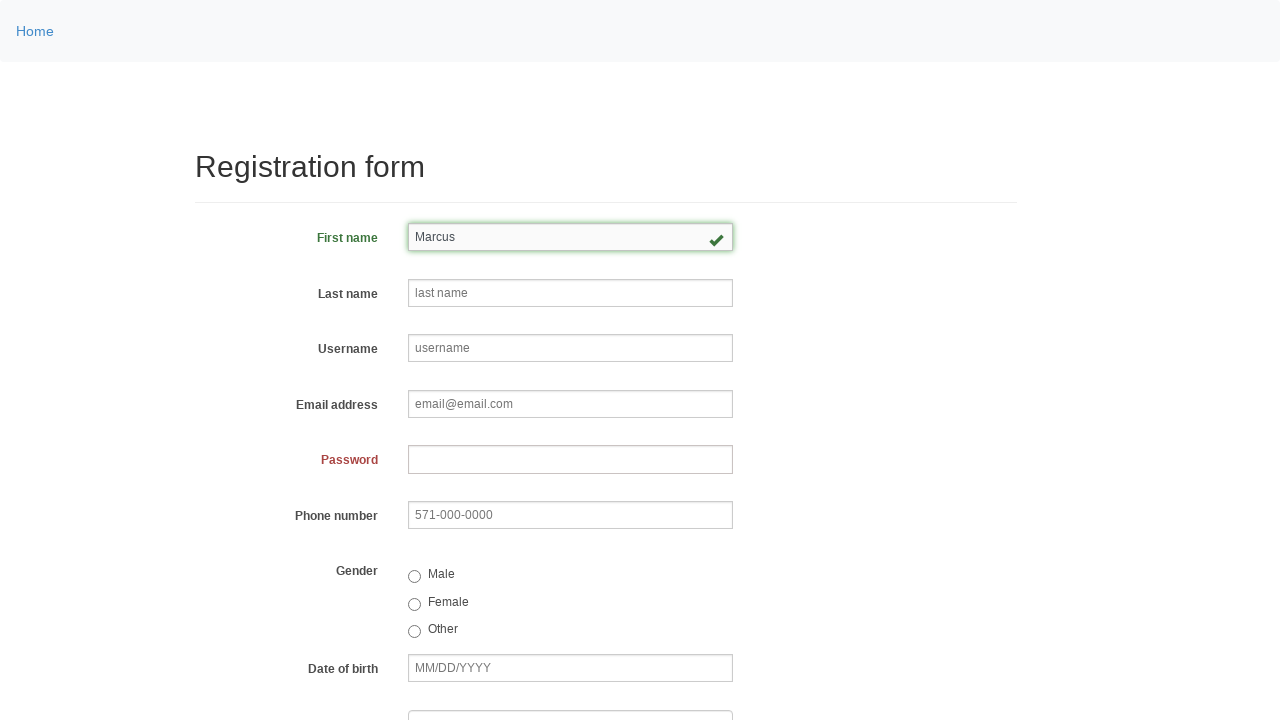

Filled last name field with 'Thompson' on input[name='lastname']
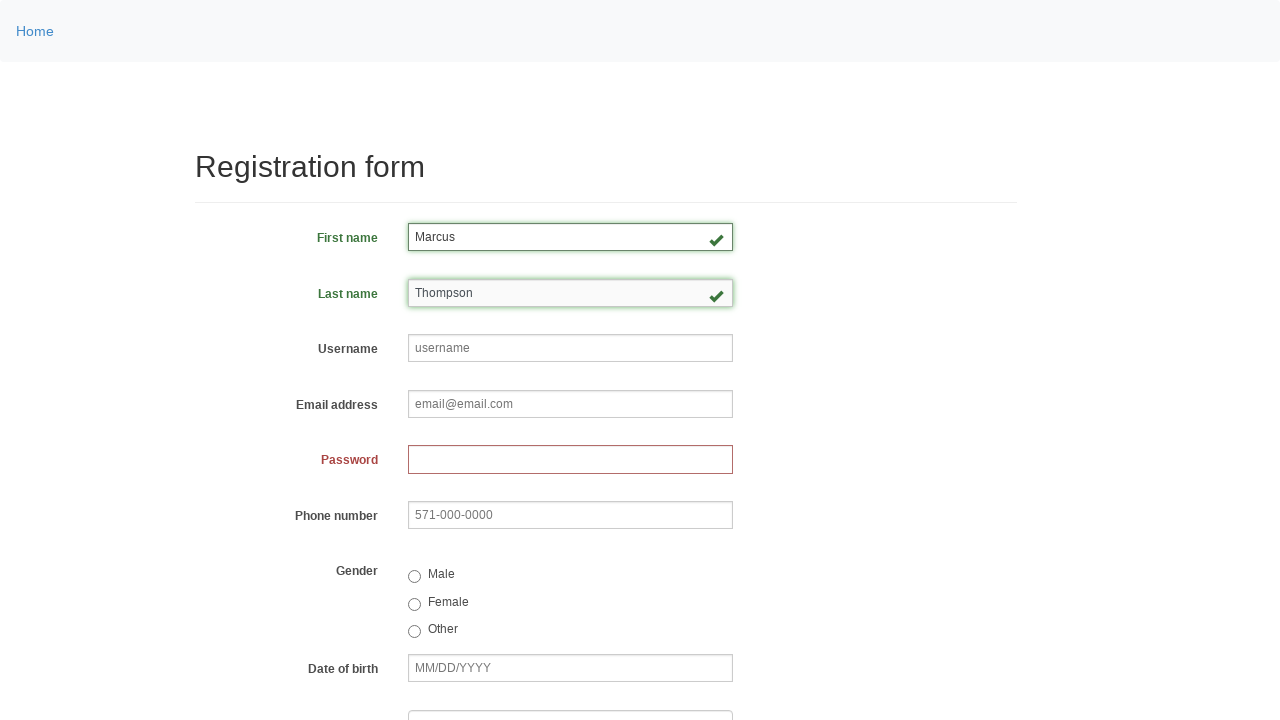

Filled username field with 'helpdesk847' on input[name='username']
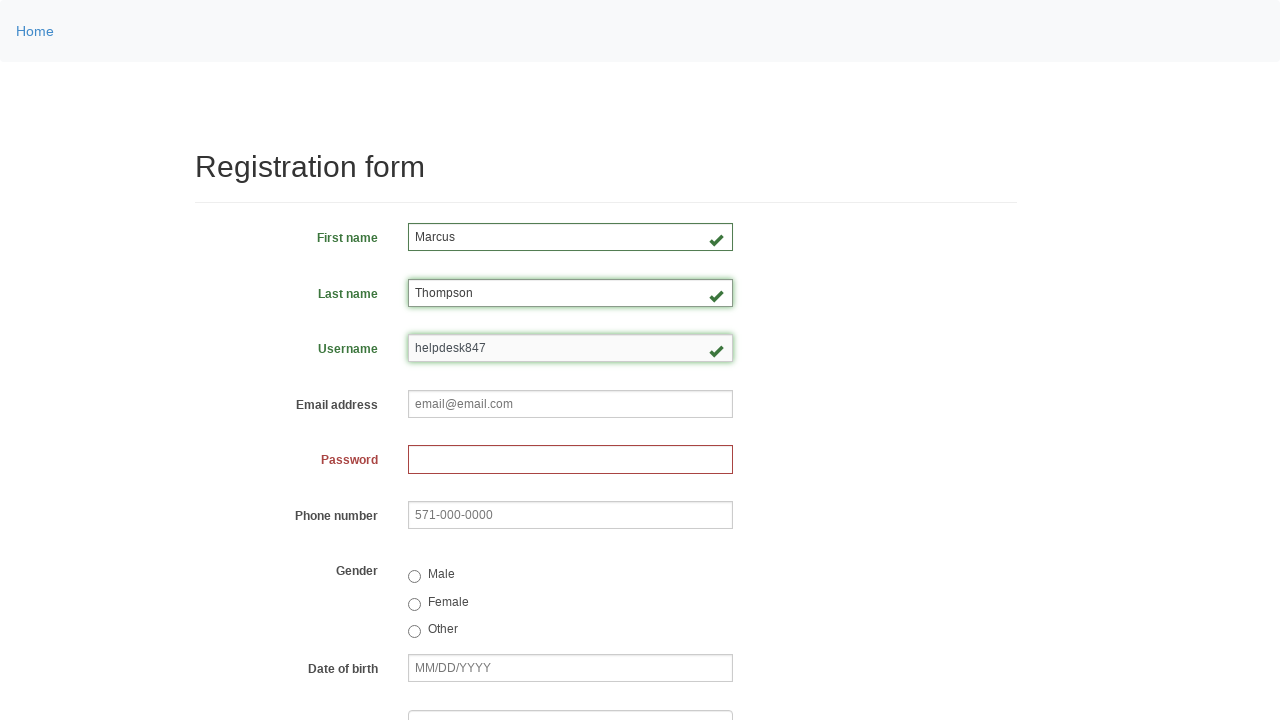

Filled email field with 'helpdesk847@email.com' on input[name='email']
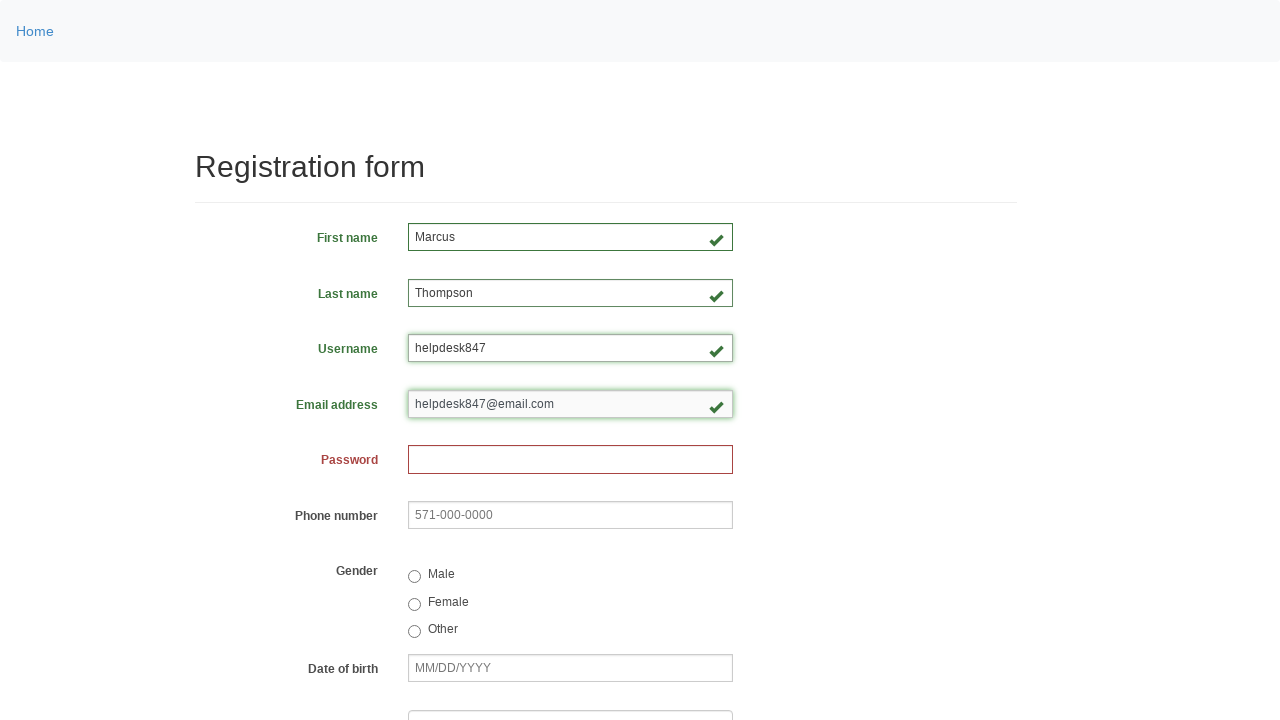

Filled password field with '92847361' on input[name='password']
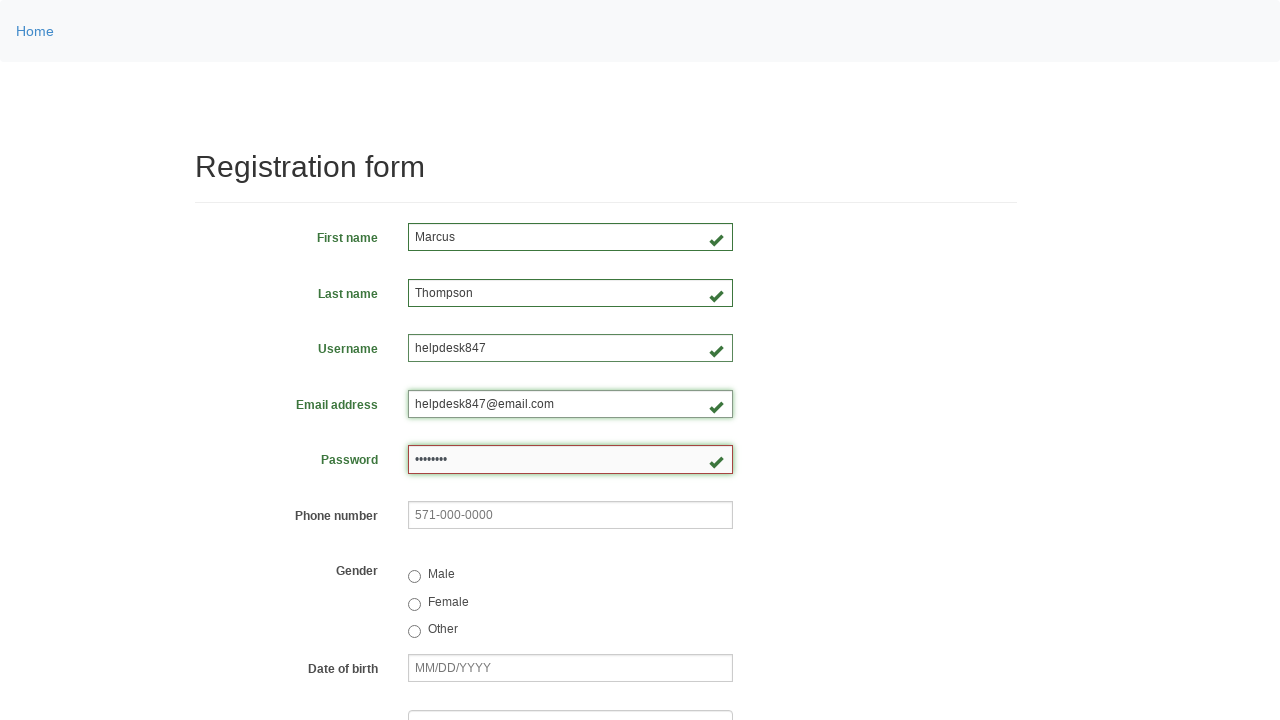

Filled phone number field with '571-482-9173' on input[name='phone']
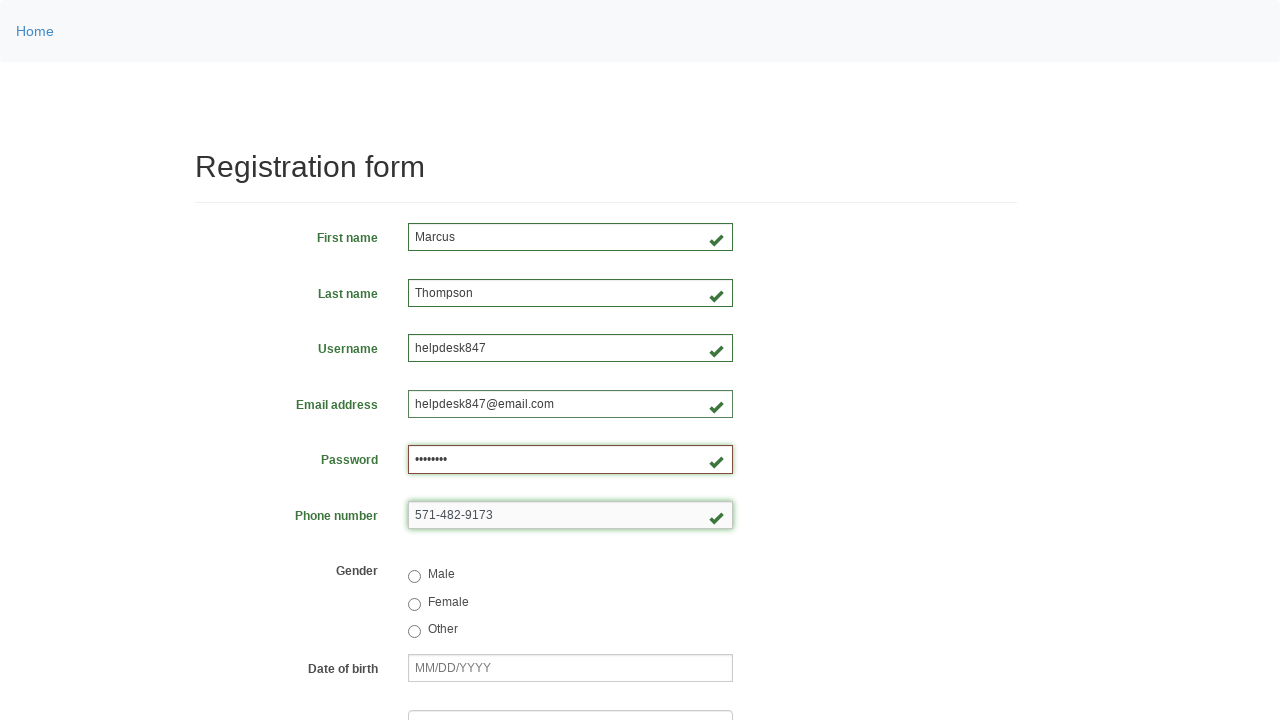

Selected gender by clicking first radio button at (414, 577) on input[type='radio']
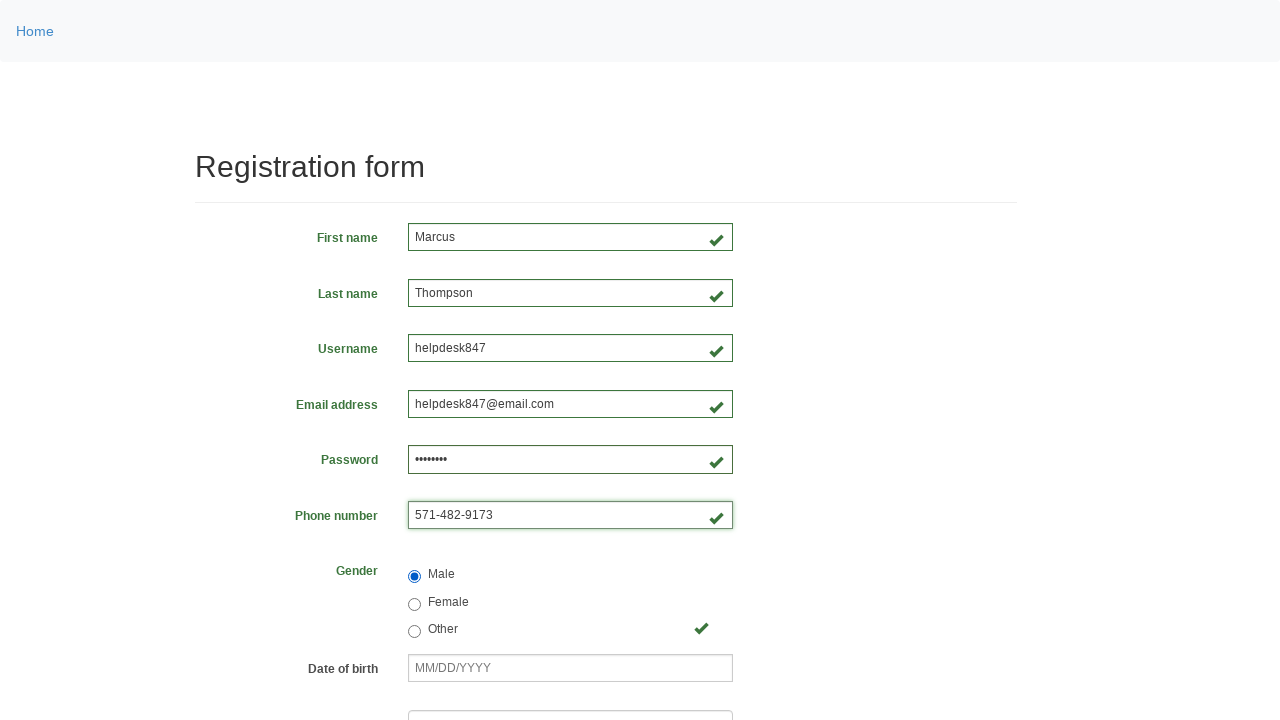

Filled date of birth field with '08/16/2000' on input[name='birthday']
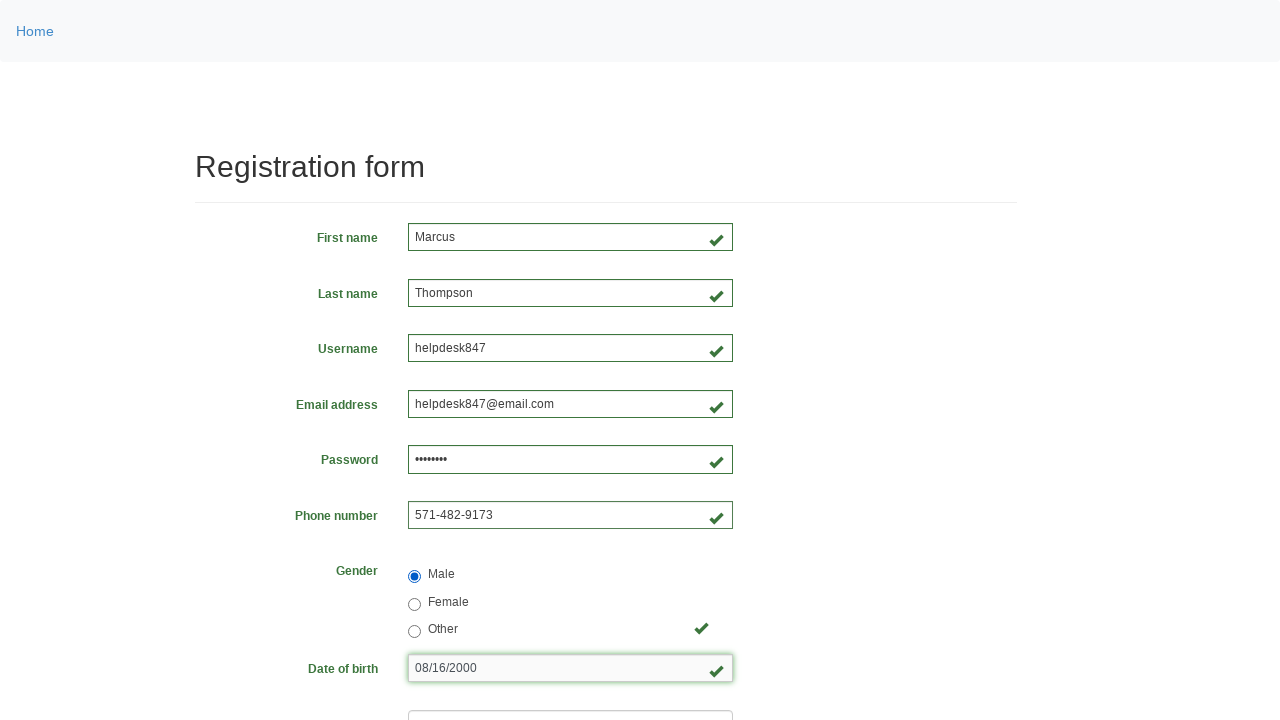

Selected department option at index 3 on select[name='department']
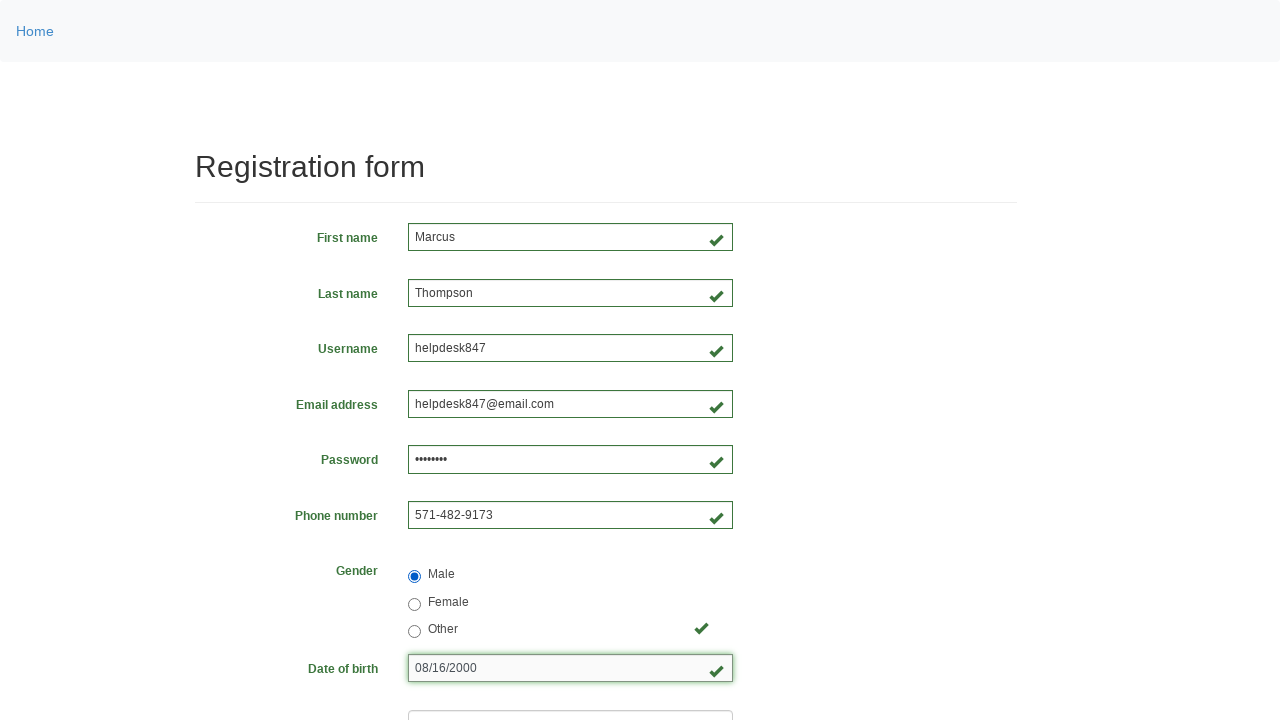

Selected job title option at index 2 on select[name='job_title']
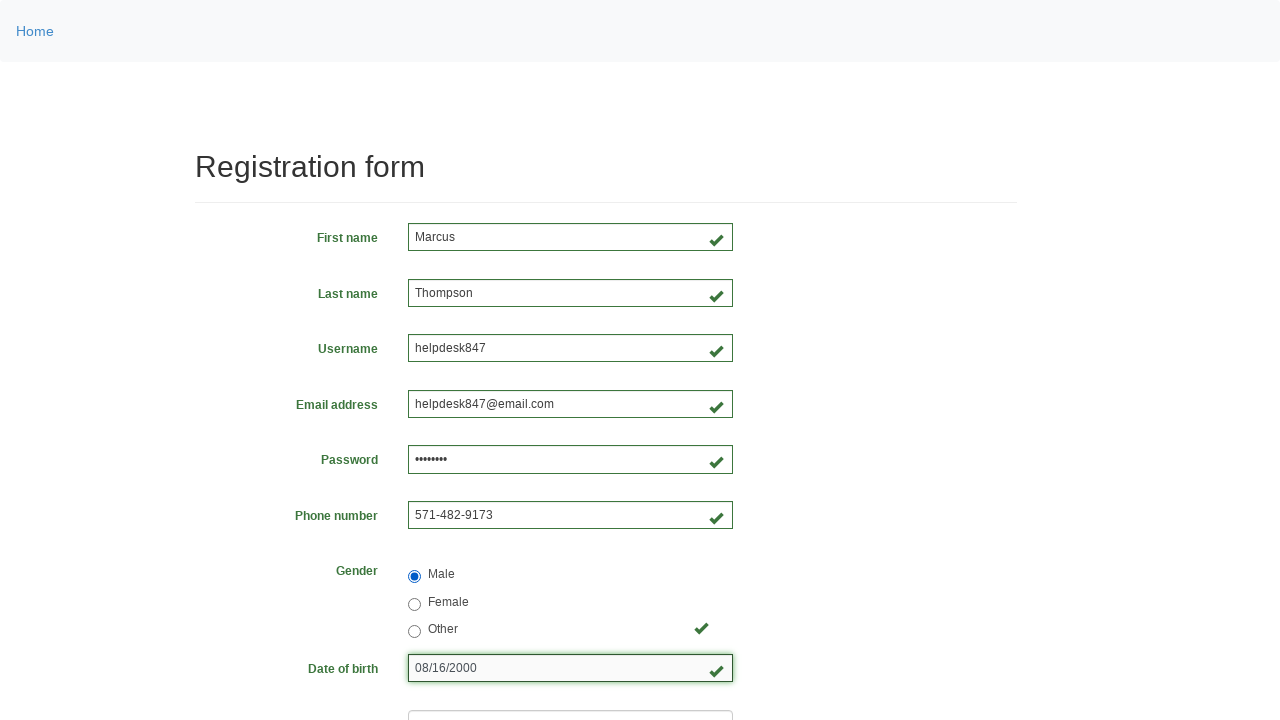

Clicked programming language checkbox at (414, 468) on input[type='checkbox']
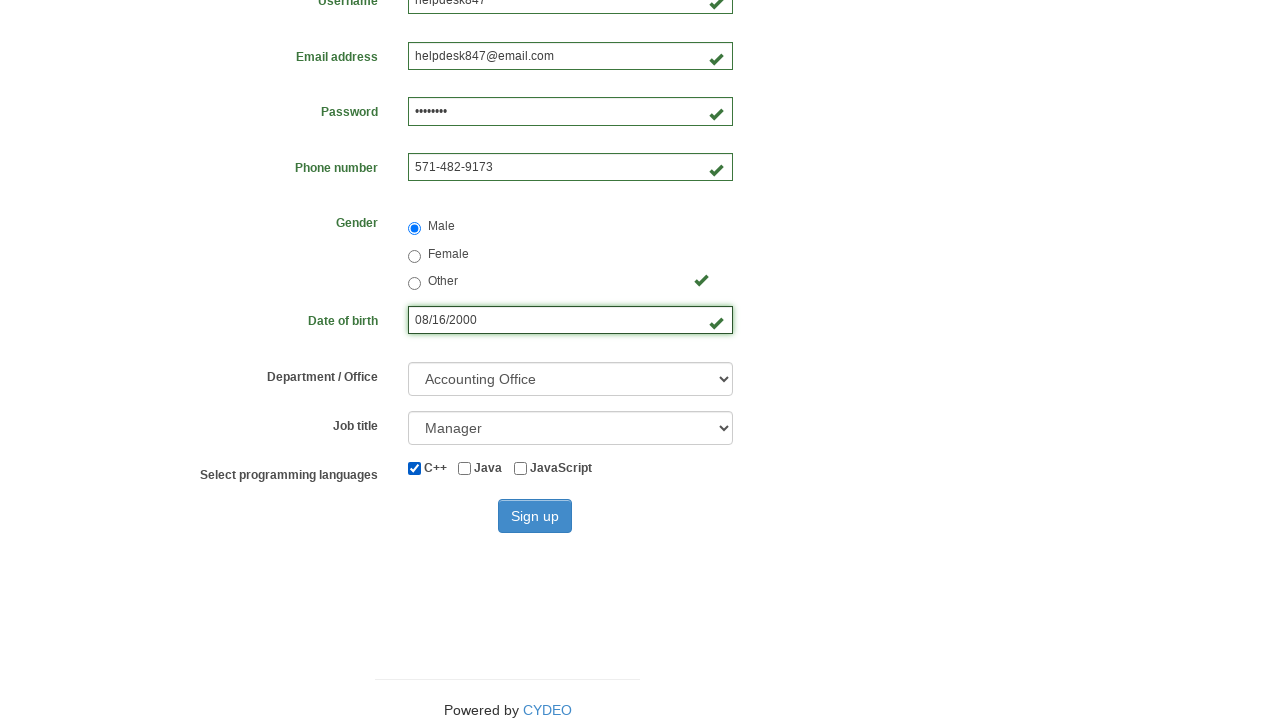

Clicked sign up button to submit registration form at (535, 516) on button[type='submit']
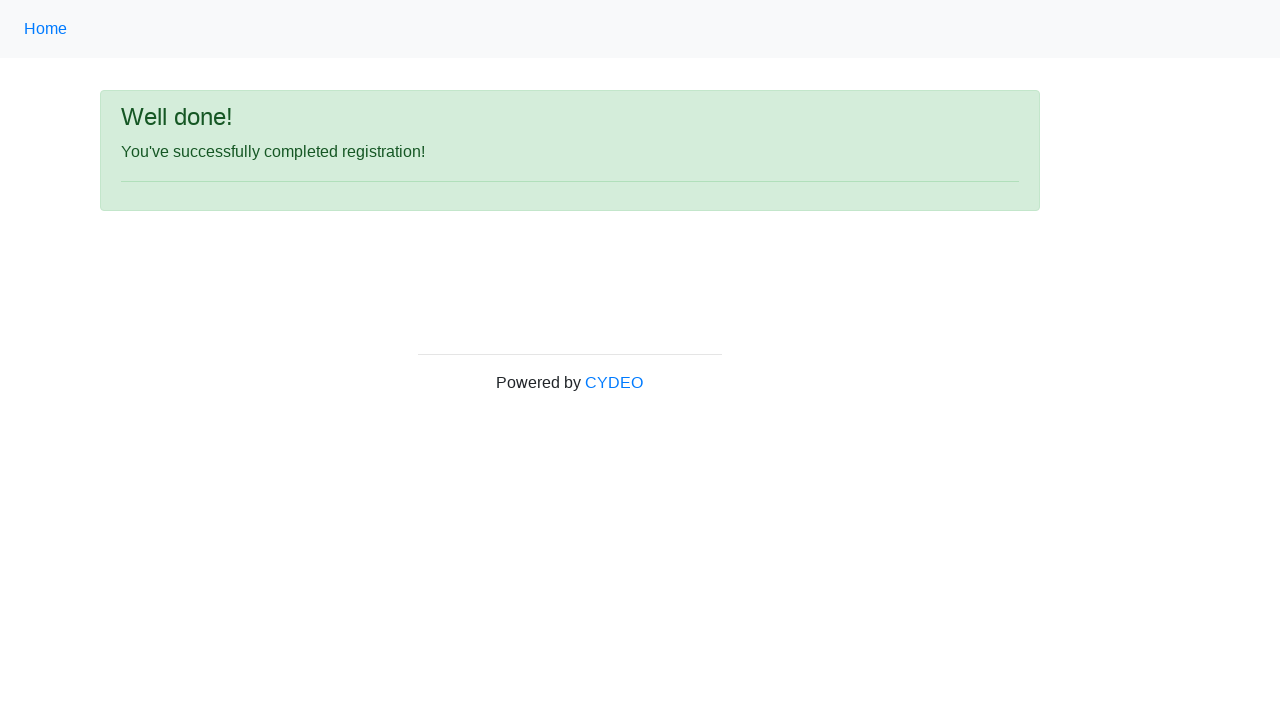

Successfully completed registration - success message displayed
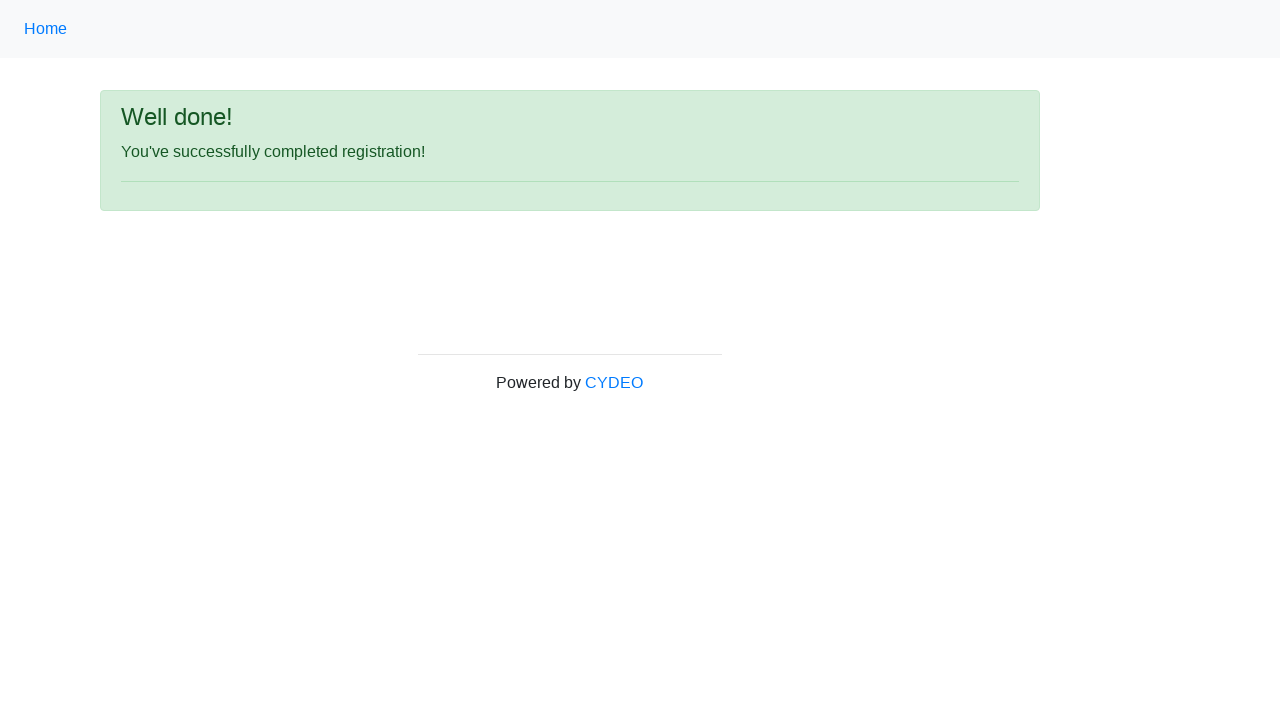

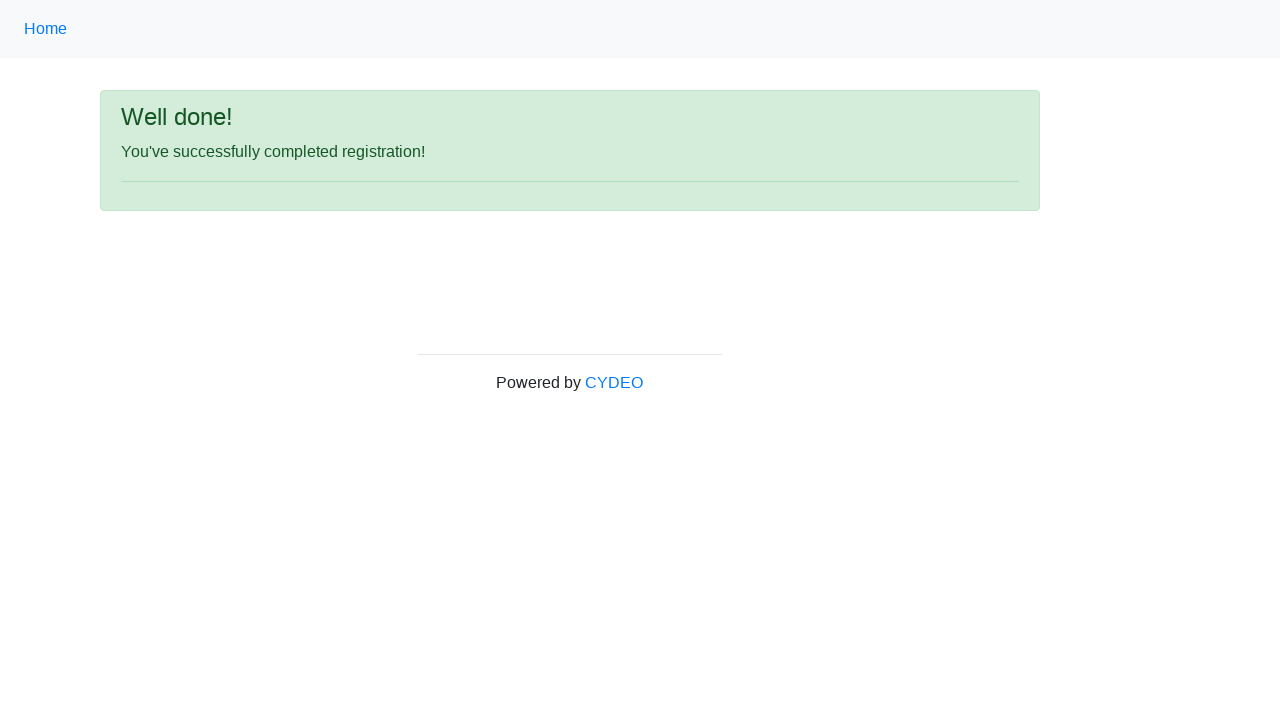